Tests footer navigation by clicking on the Terms and Conditions link and verifying the page title

Starting URL: https://deens-master.now.sh/

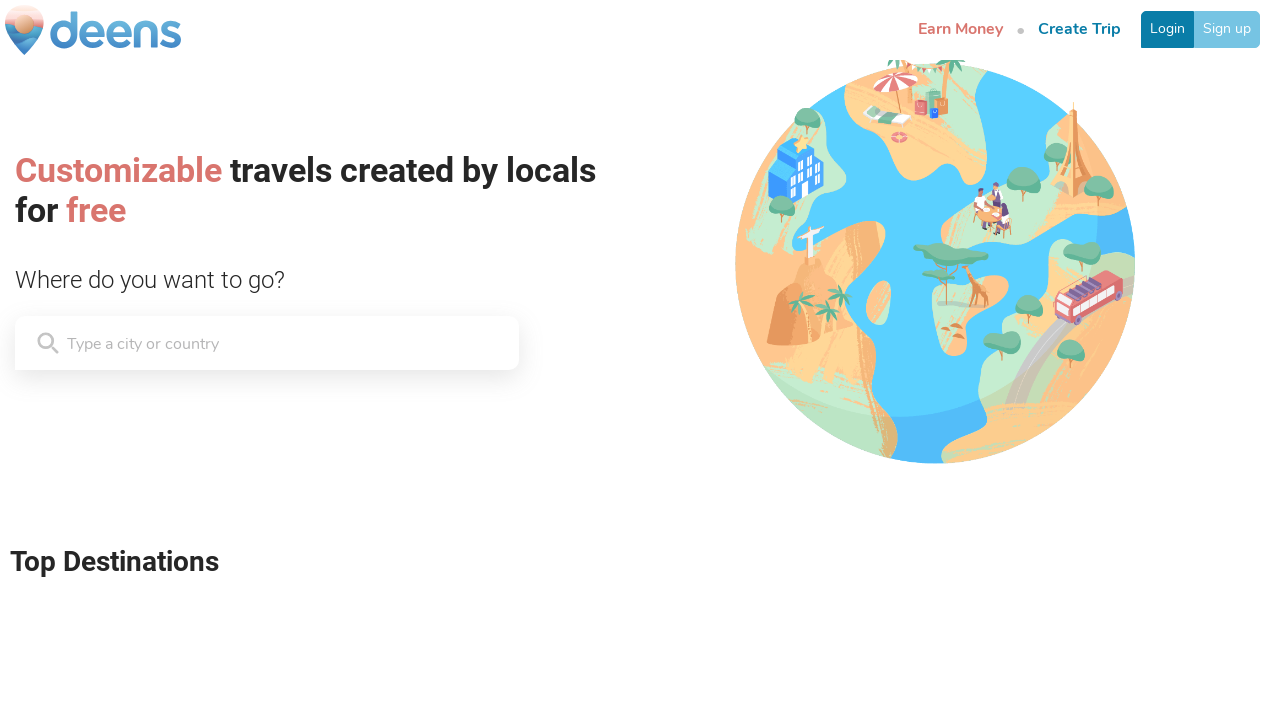

Clicked on Terms and Conditions link in footer at (710, 620) on .BrandFooter__Column-fdSHvo:nth-child(3) > .commonStyles__P-cbpCjc:nth-child(3) 
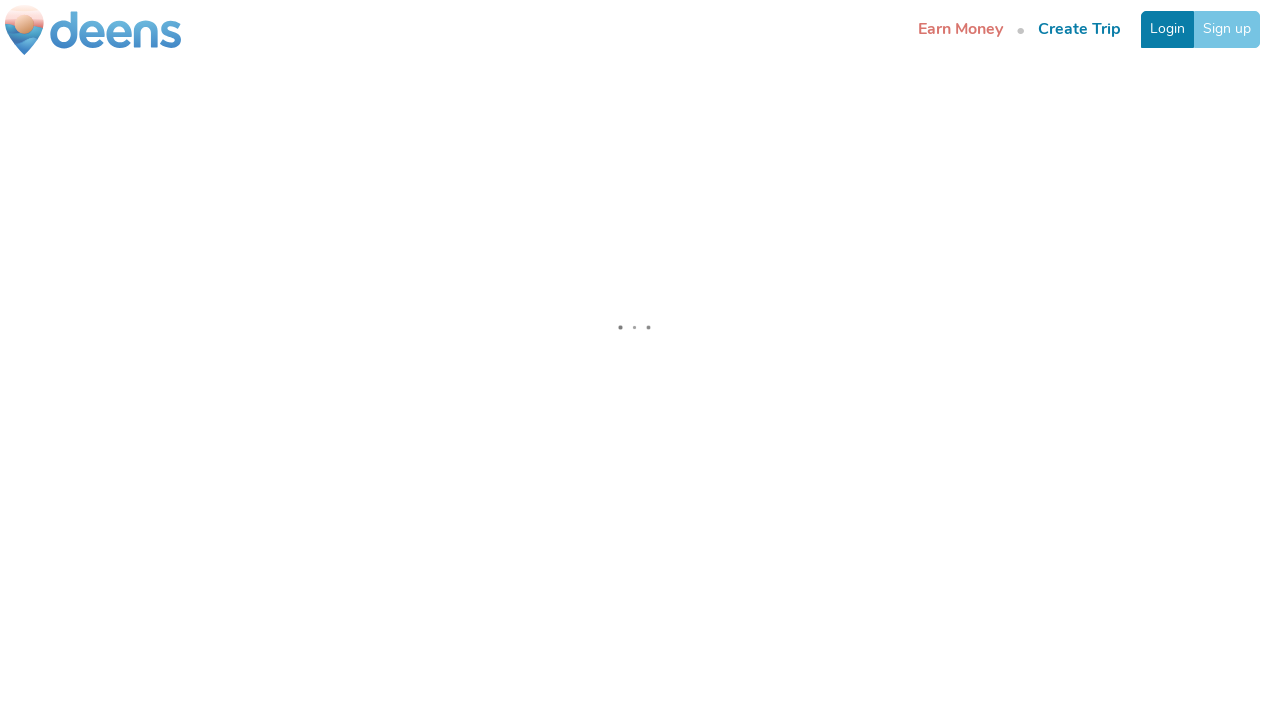

Waited for Terms and Conditions page title to load
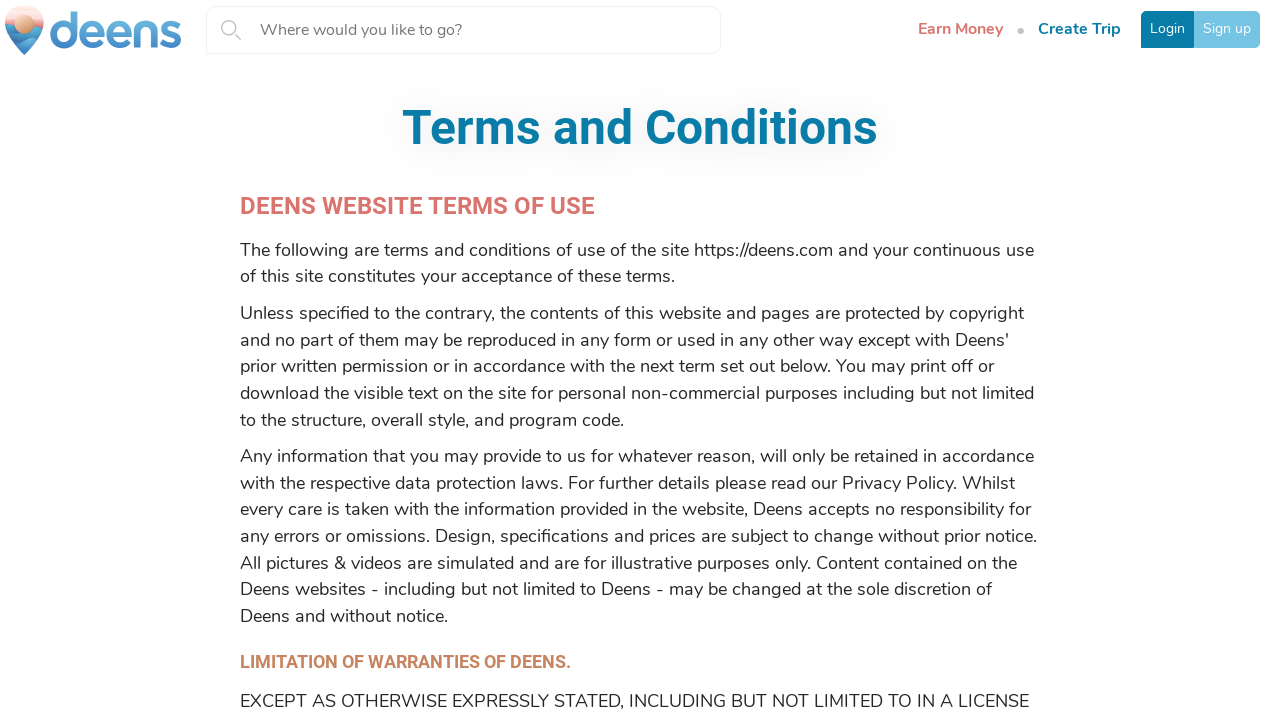

Verified page title is 'Terms and Conditions'
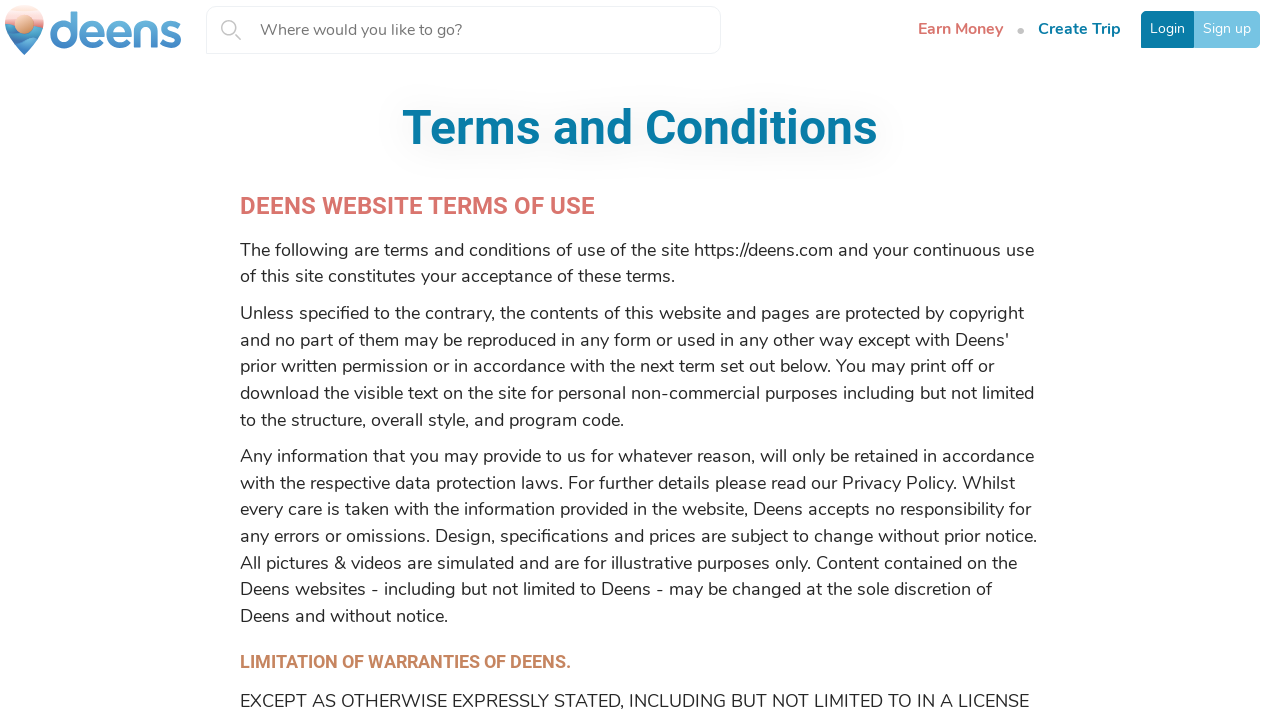

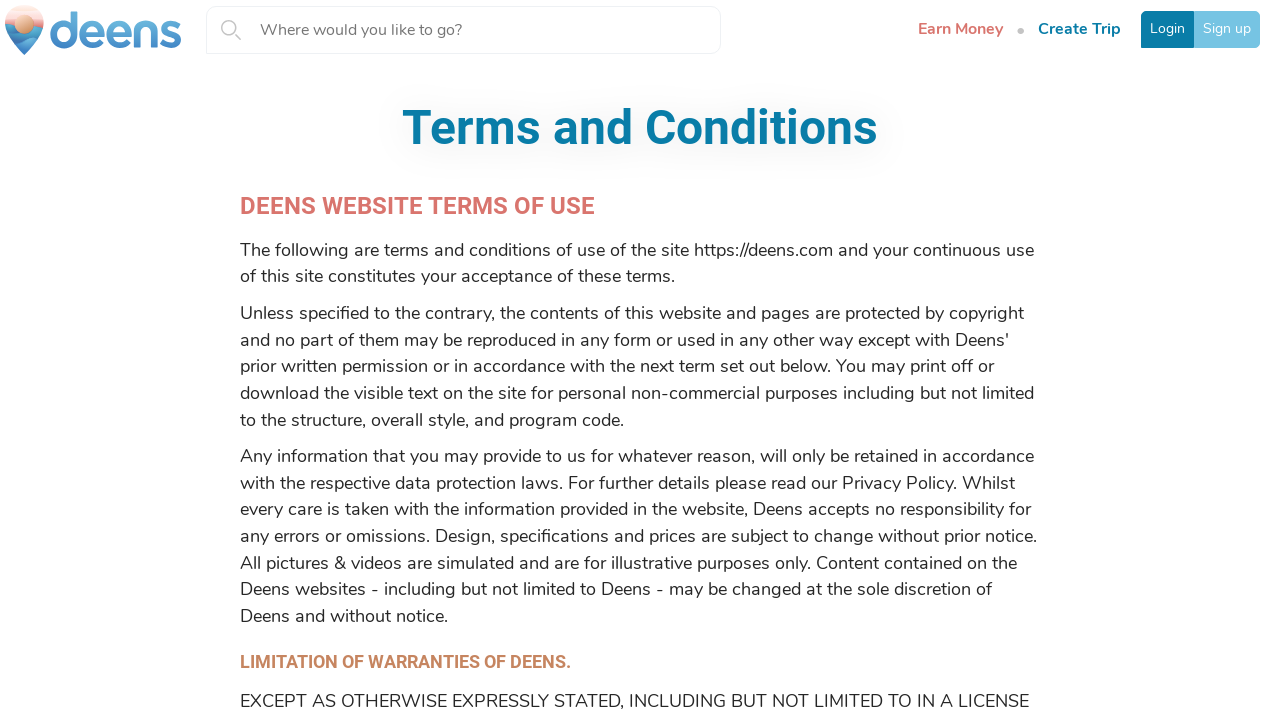